Tests dynamic element addition and removal by clicking Add Element button 10 times, verifying 10 delete buttons appear, then clicking all delete buttons until they disappear

Starting URL: https://the-internet.herokuapp.com/add_remove_elements/

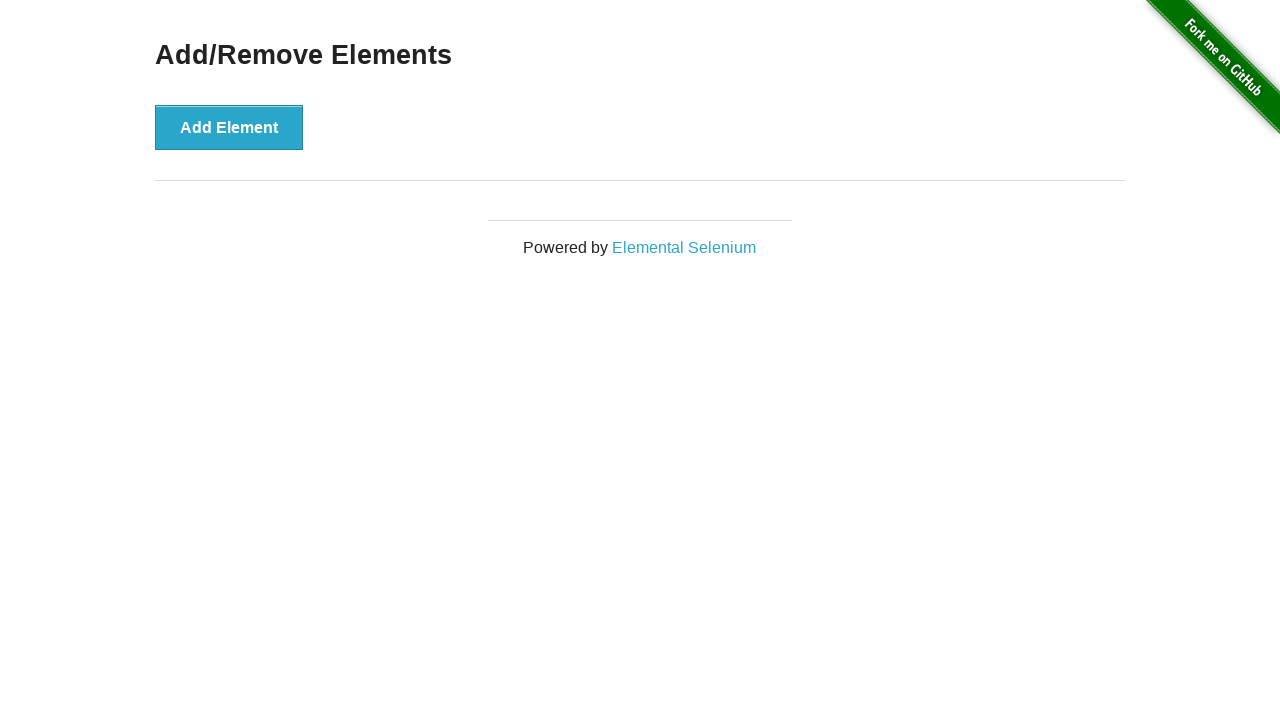

Navigated to Add/Remove Elements page
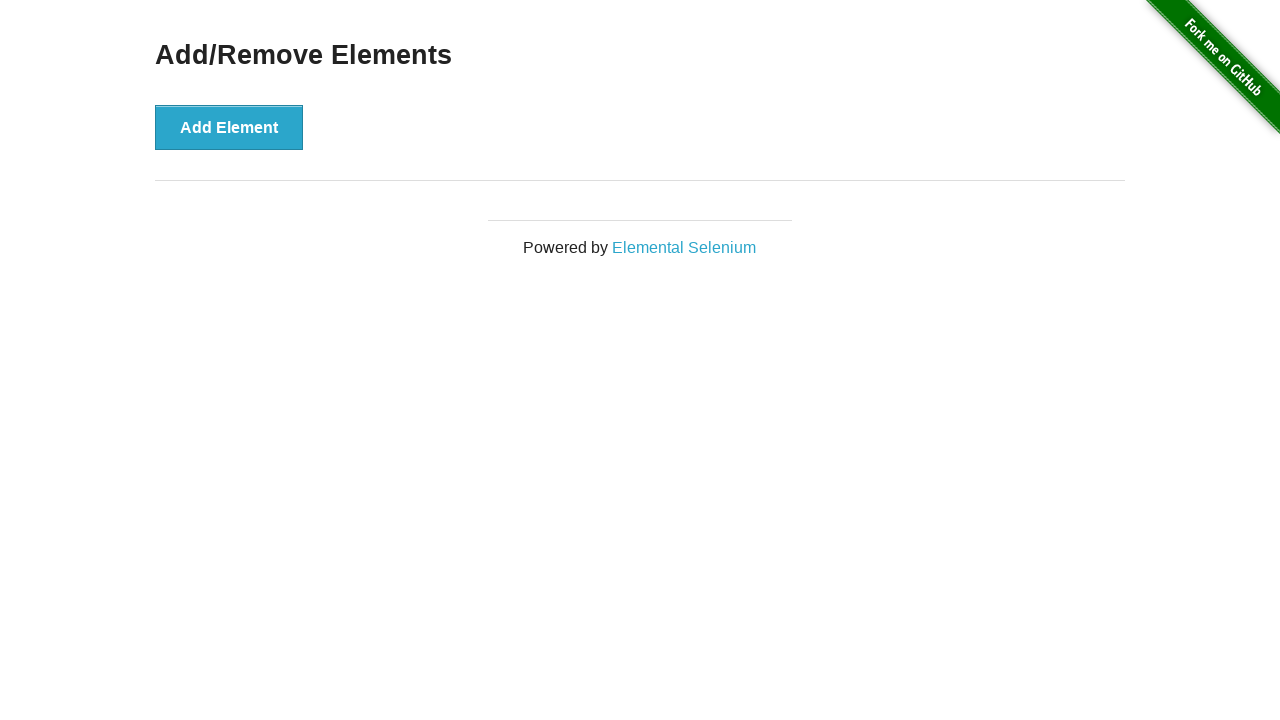

Clicked Add Element button (iteration 1/10) at (229, 127) on button[onclick='addElement()']
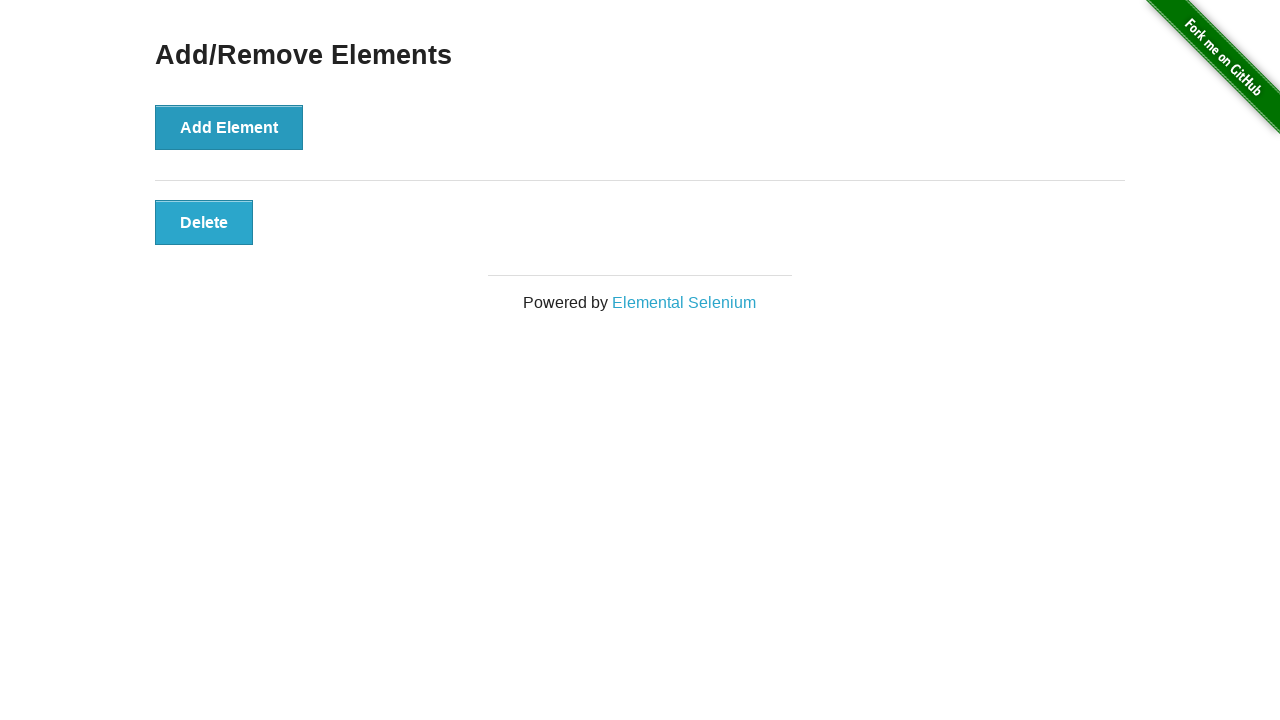

Clicked Add Element button (iteration 2/10) at (229, 127) on button[onclick='addElement()']
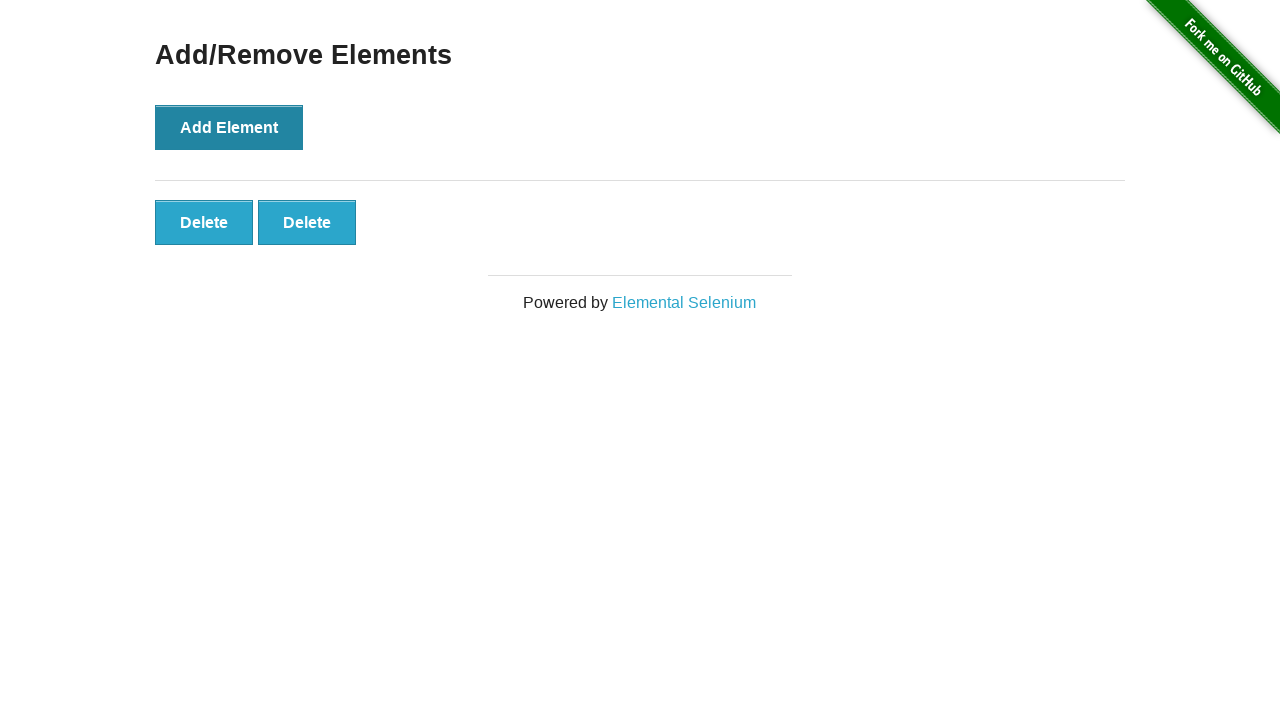

Clicked Add Element button (iteration 3/10) at (229, 127) on button[onclick='addElement()']
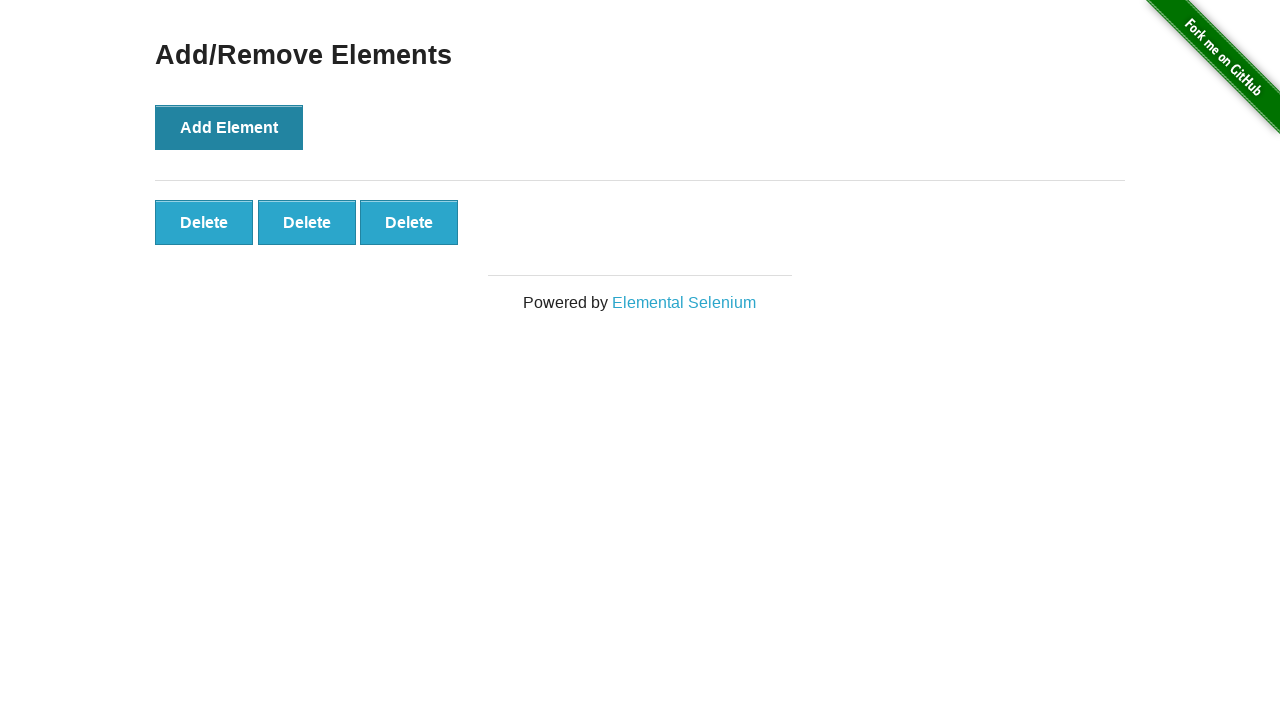

Clicked Add Element button (iteration 4/10) at (229, 127) on button[onclick='addElement()']
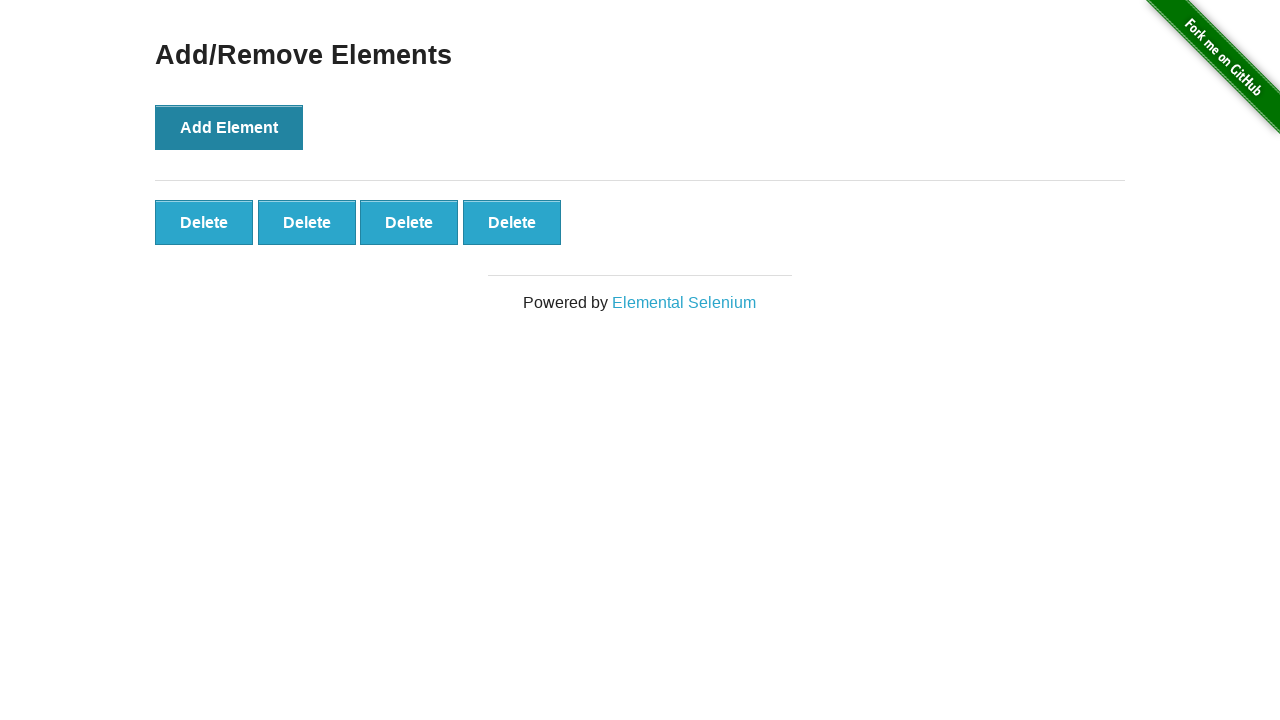

Clicked Add Element button (iteration 5/10) at (229, 127) on button[onclick='addElement()']
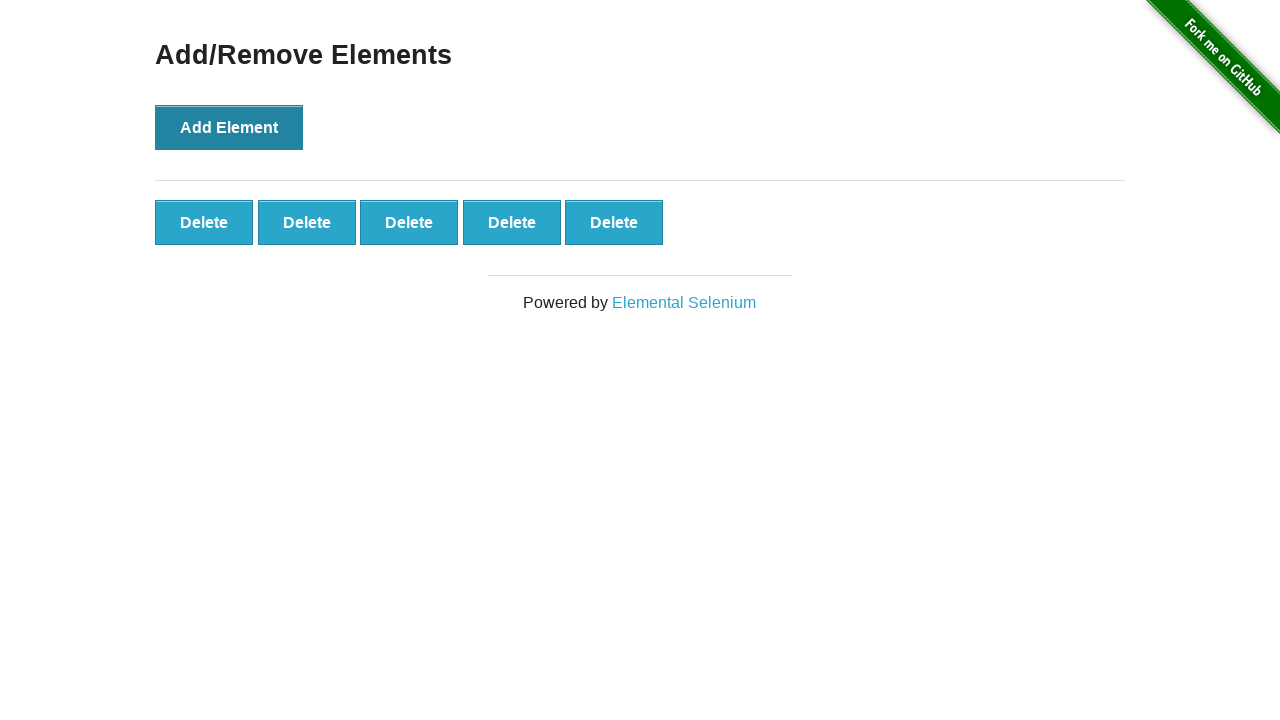

Clicked Add Element button (iteration 6/10) at (229, 127) on button[onclick='addElement()']
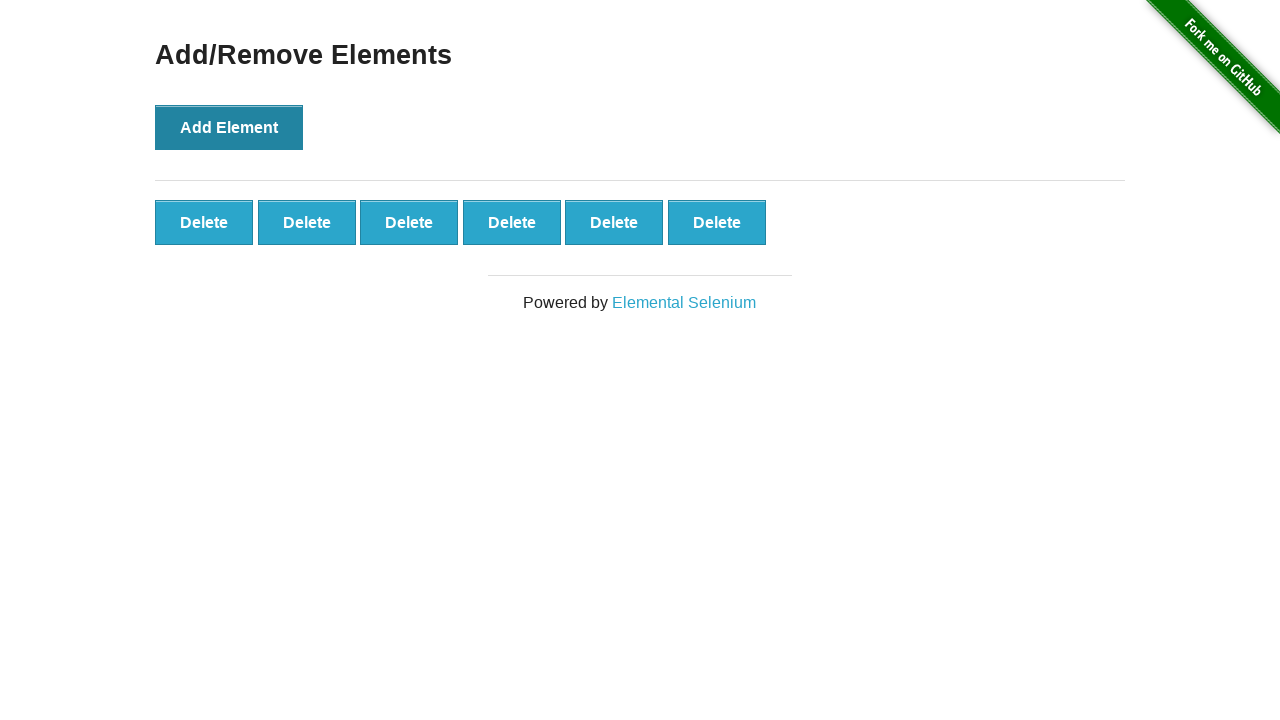

Clicked Add Element button (iteration 7/10) at (229, 127) on button[onclick='addElement()']
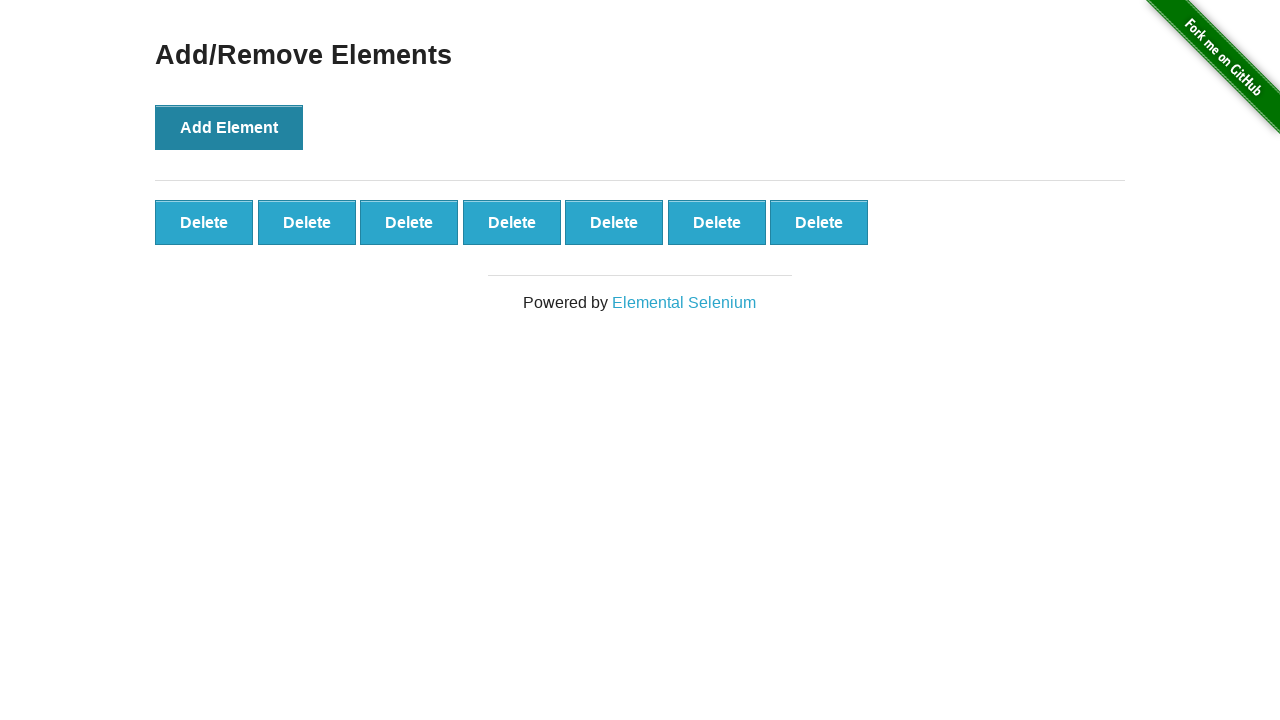

Clicked Add Element button (iteration 8/10) at (229, 127) on button[onclick='addElement()']
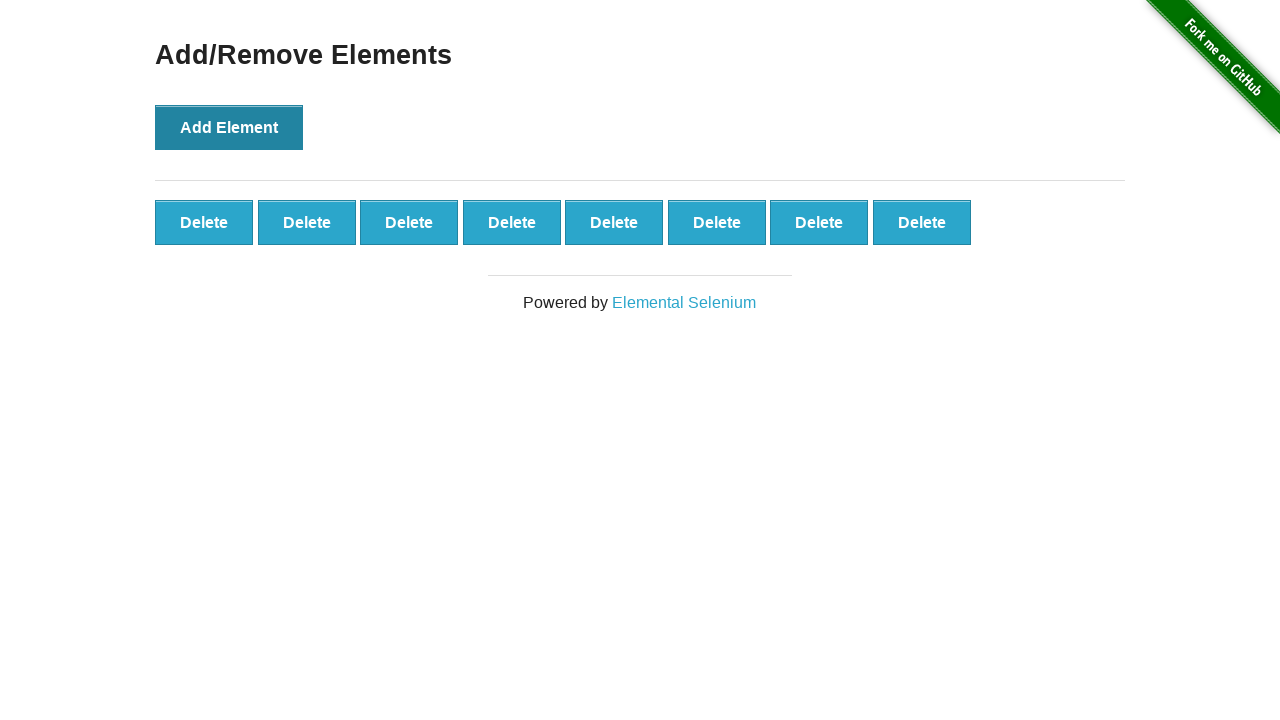

Clicked Add Element button (iteration 9/10) at (229, 127) on button[onclick='addElement()']
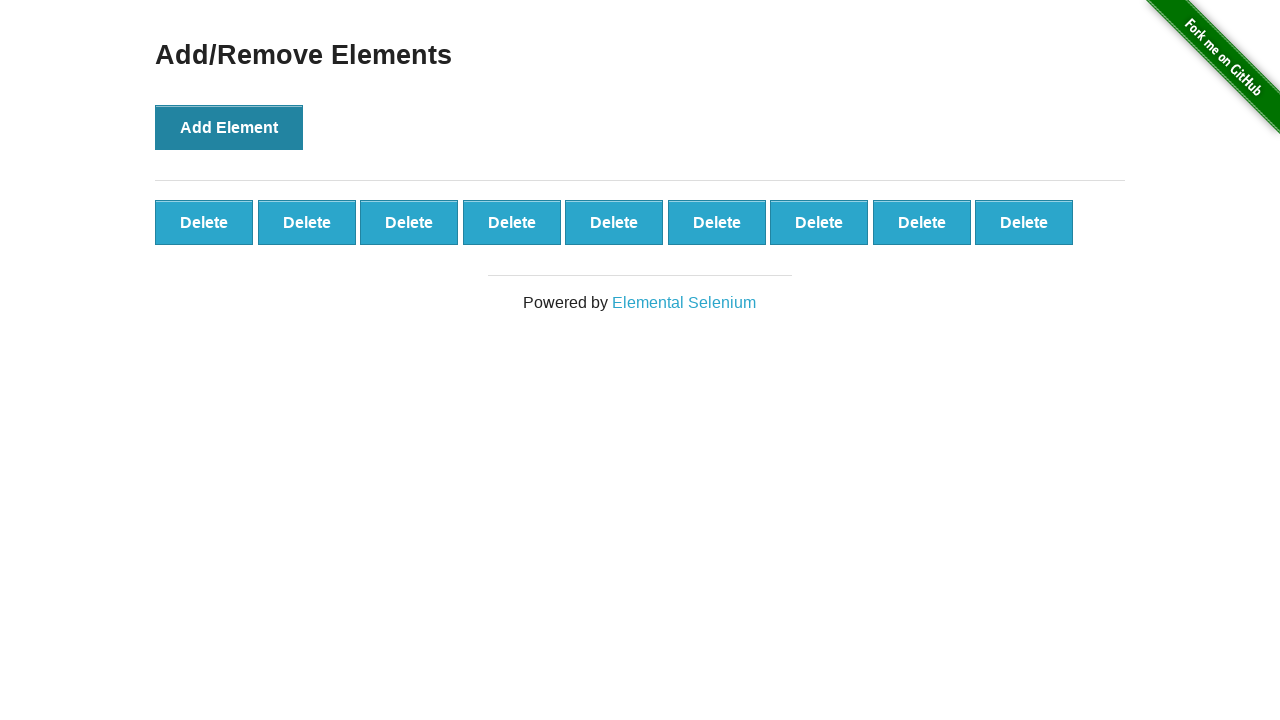

Clicked Add Element button (iteration 10/10) at (229, 127) on button[onclick='addElement()']
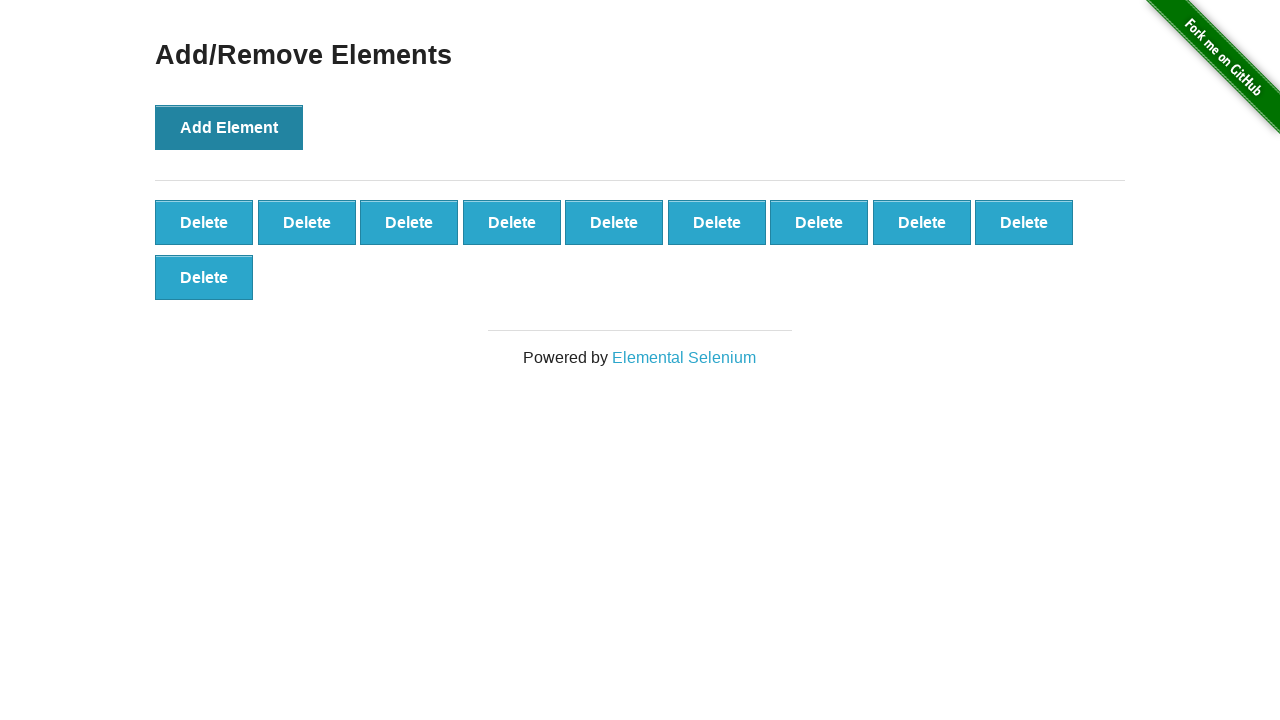

Verified 10 Delete buttons were created
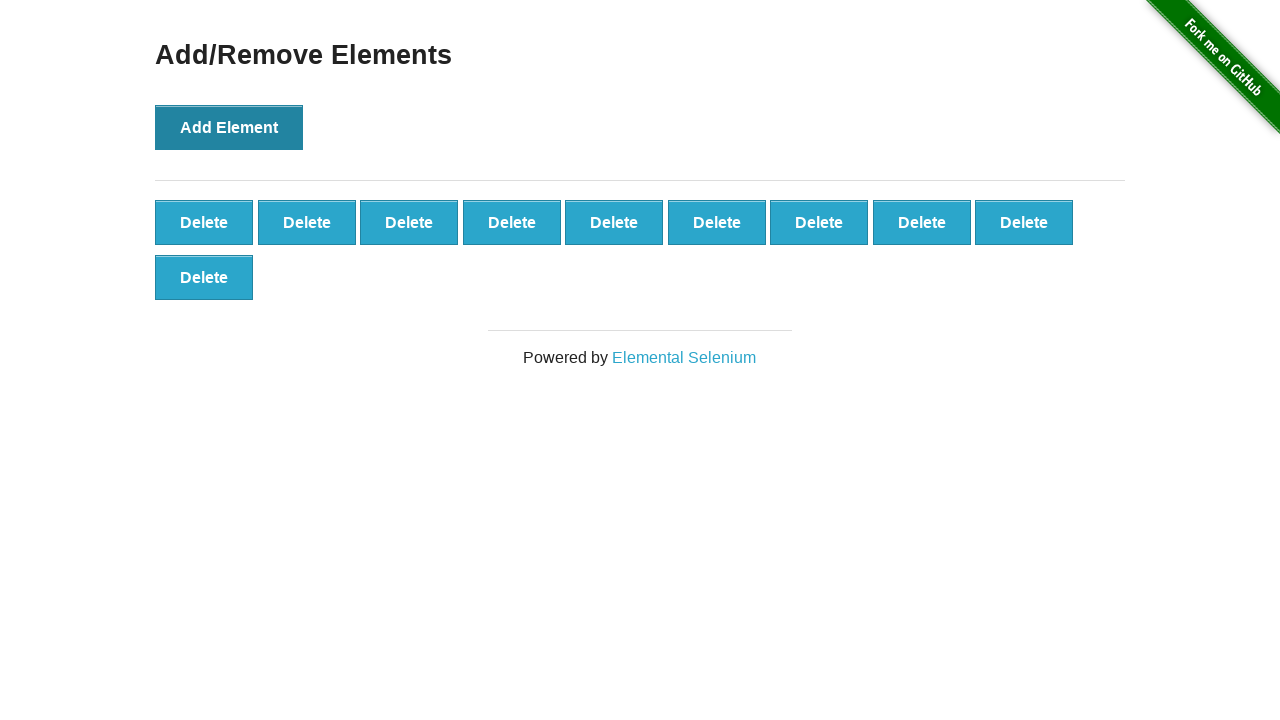

Clicked Delete button to remove element (remaining: 8) at (204, 222) on button:text('Delete') >> nth=0
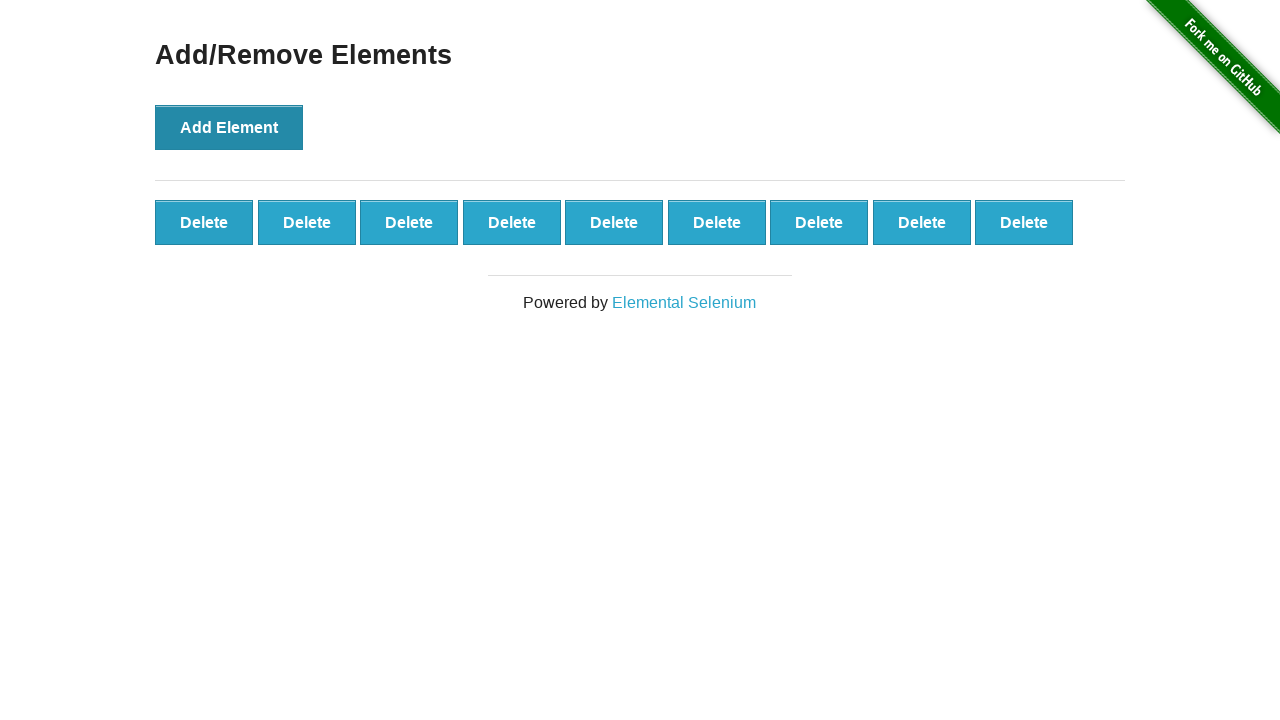

Clicked Delete button to remove element (remaining: 7) at (204, 222) on button:text('Delete') >> nth=0
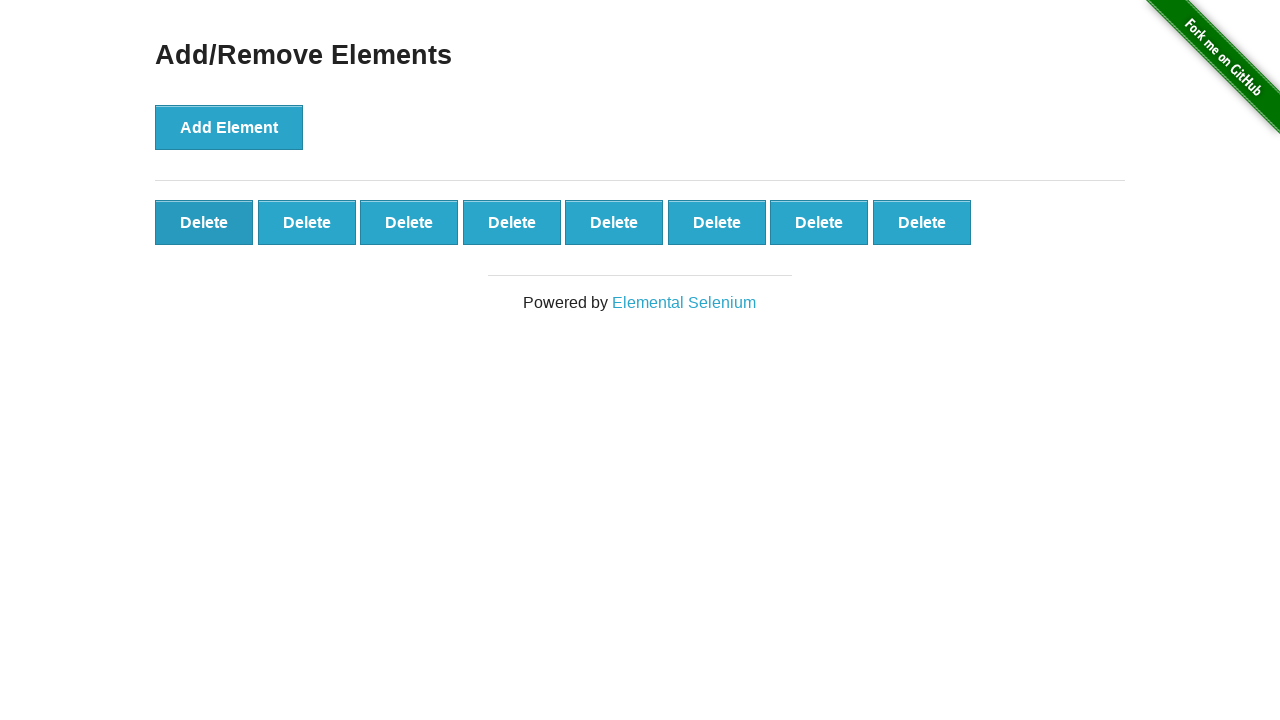

Clicked Delete button to remove element (remaining: 6) at (204, 222) on button:text('Delete') >> nth=0
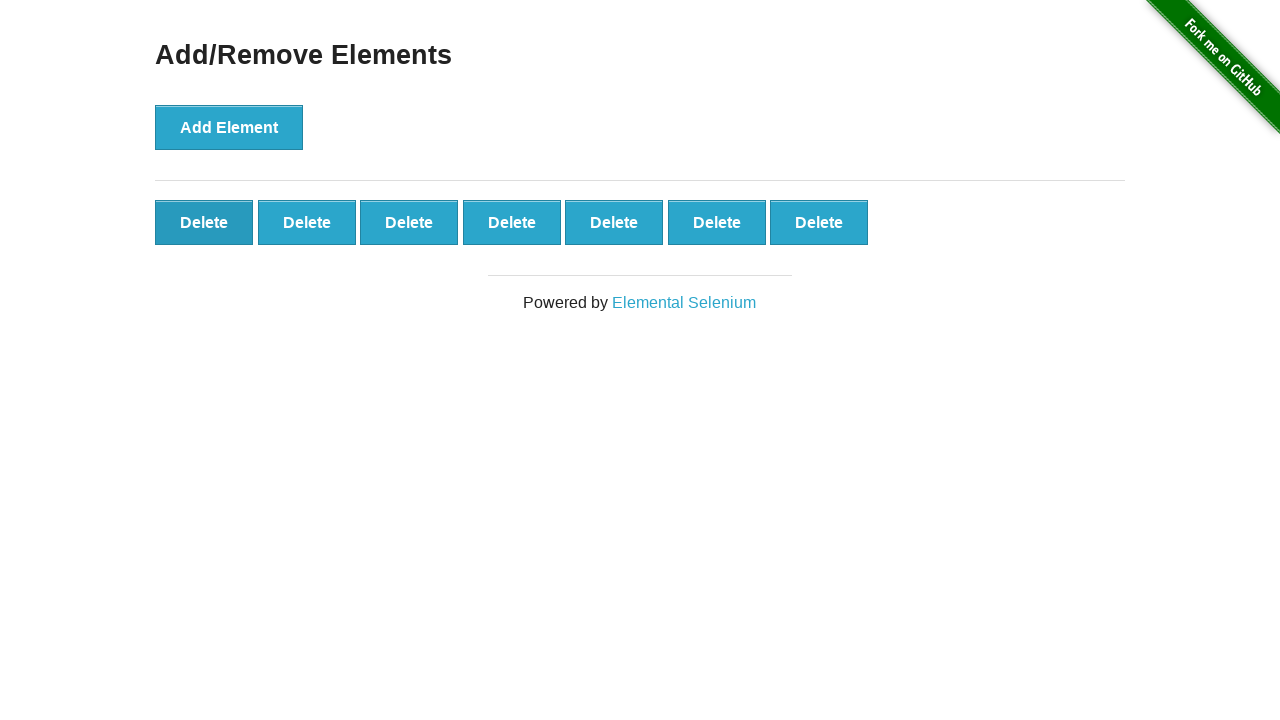

Clicked Delete button to remove element (remaining: 5) at (204, 222) on button:text('Delete') >> nth=0
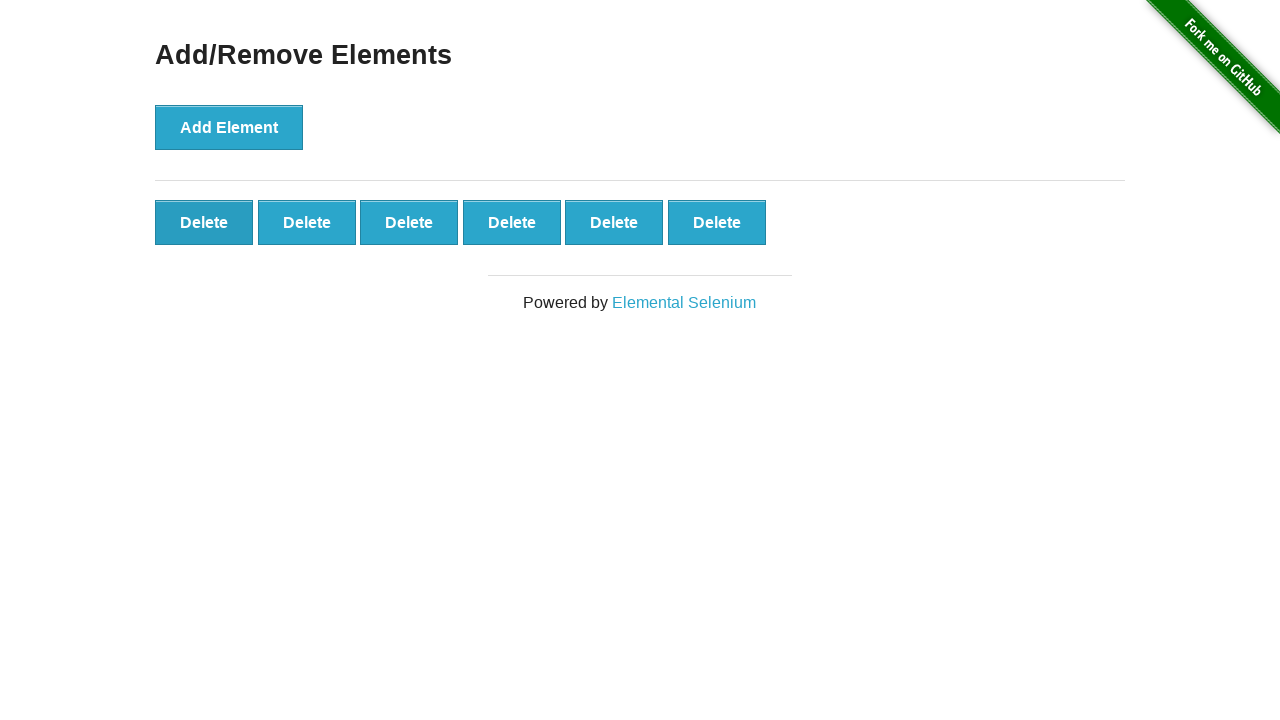

Clicked Delete button to remove element (remaining: 4) at (204, 222) on button:text('Delete') >> nth=0
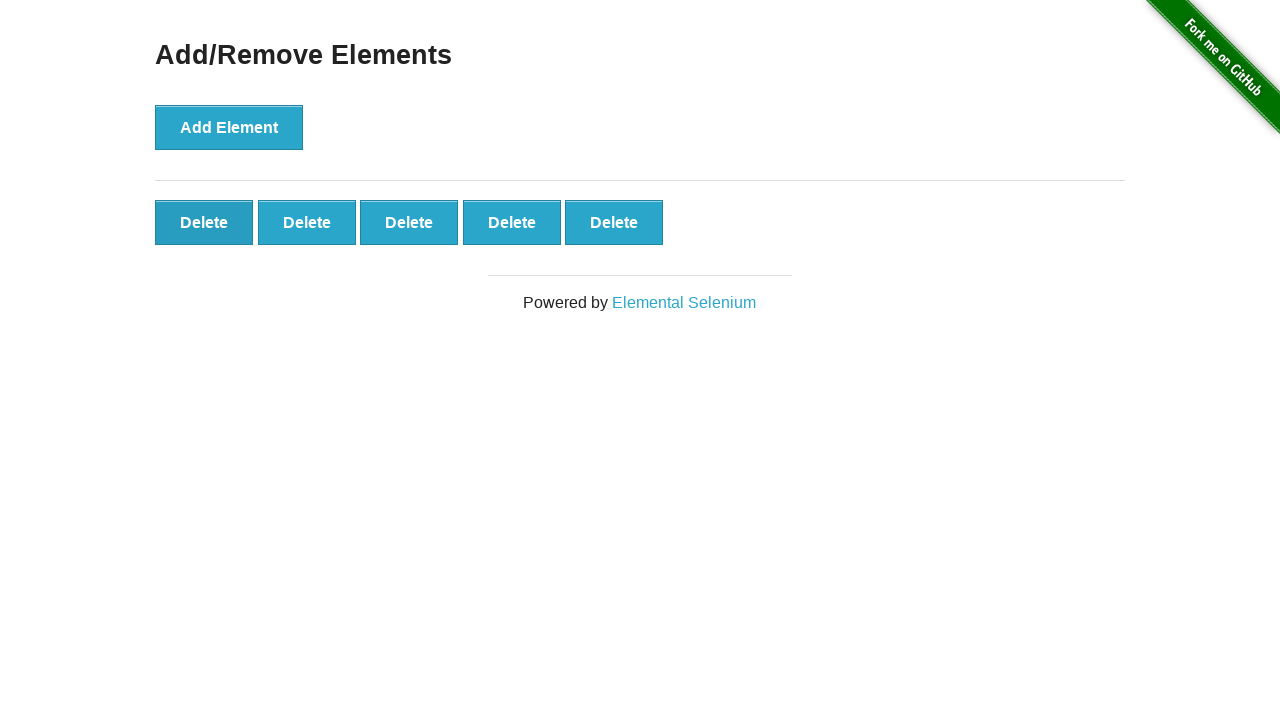

Clicked Delete button to remove element (remaining: 3) at (204, 222) on button:text('Delete') >> nth=0
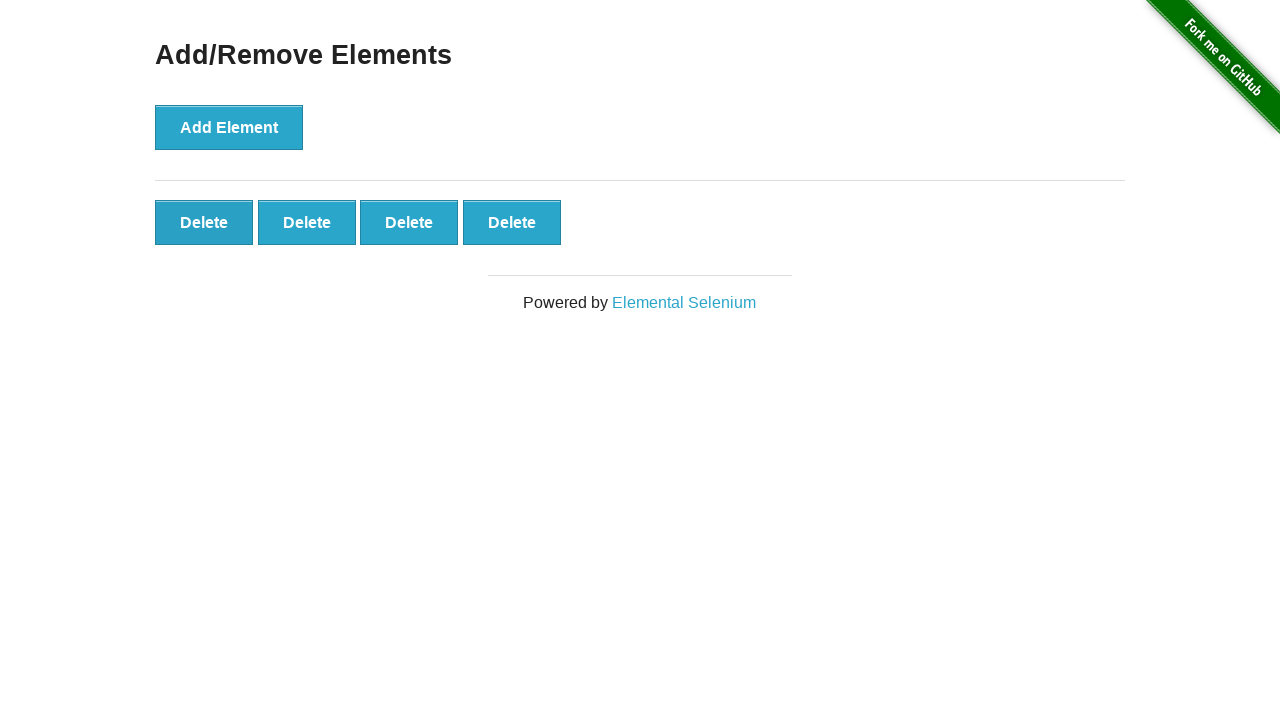

Clicked Delete button to remove element (remaining: 2) at (204, 222) on button:text('Delete') >> nth=0
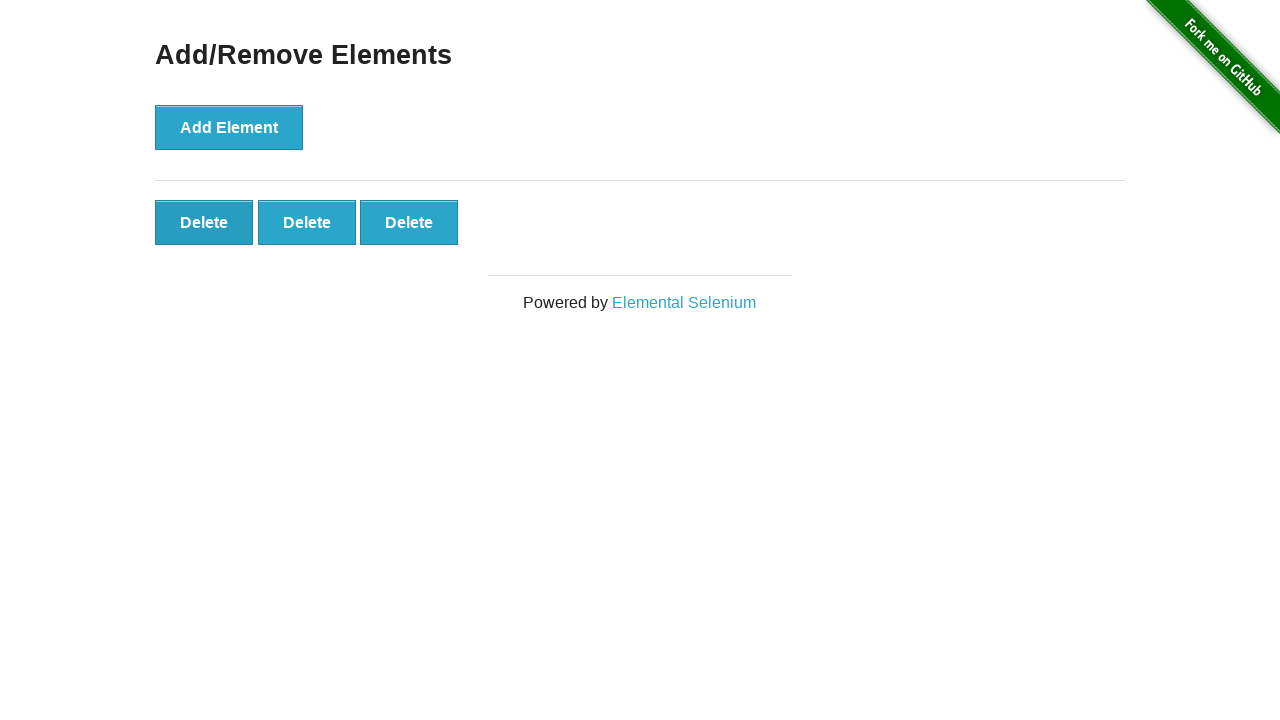

Clicked Delete button to remove element (remaining: 1) at (204, 222) on button:text('Delete') >> nth=0
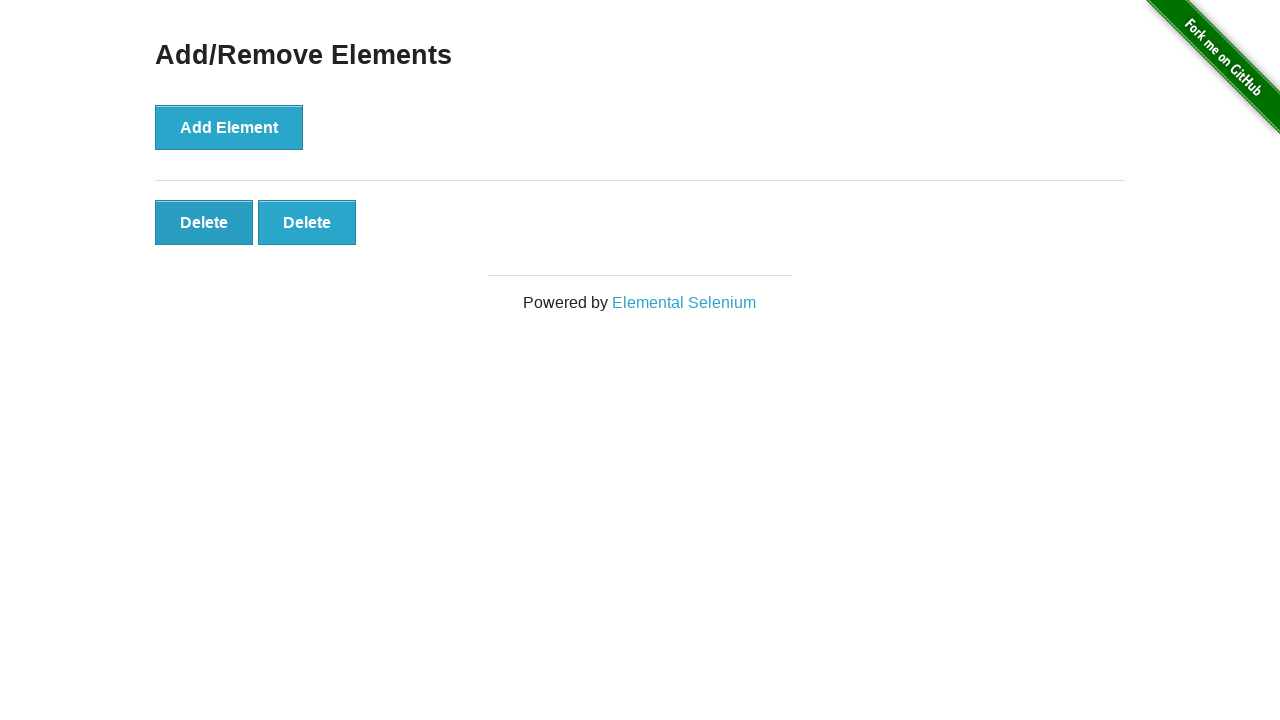

Clicked Delete button to remove element (remaining: 0) at (204, 222) on button:text('Delete') >> nth=0
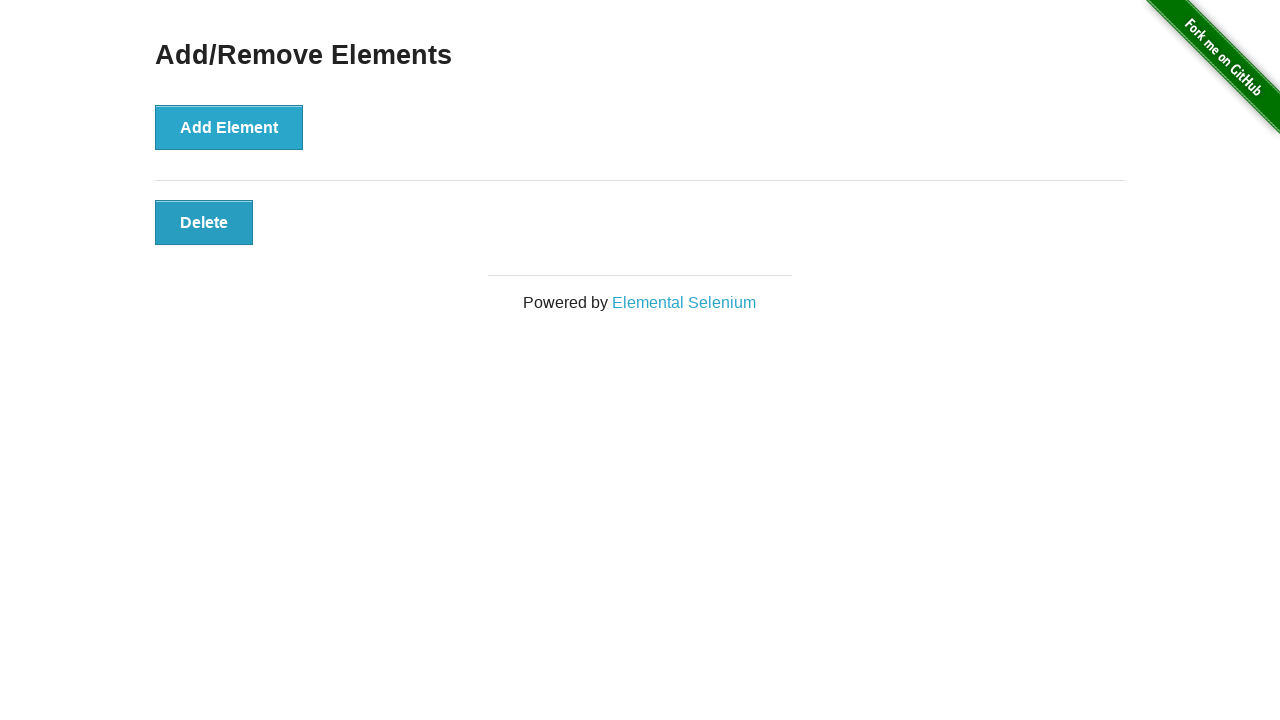

Clicked Delete button to remove element (remaining: -1) at (204, 222) on button:text('Delete') >> nth=0
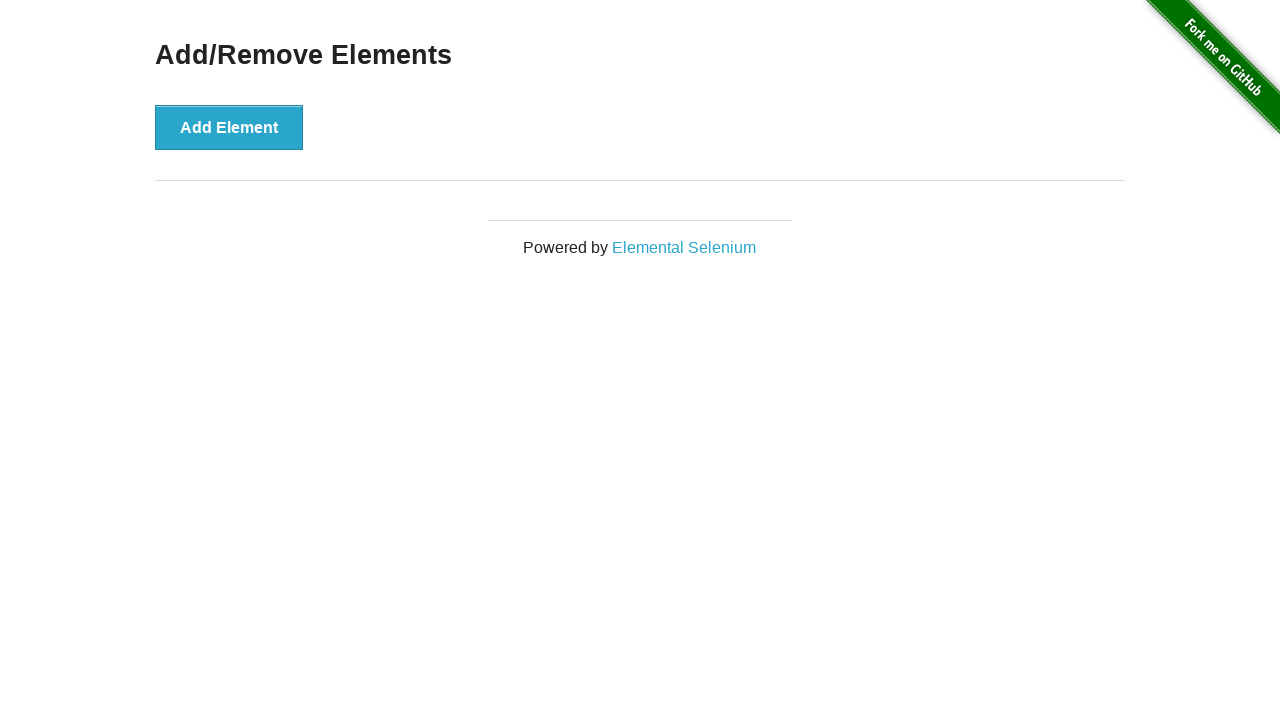

Verified all Delete buttons have been removed
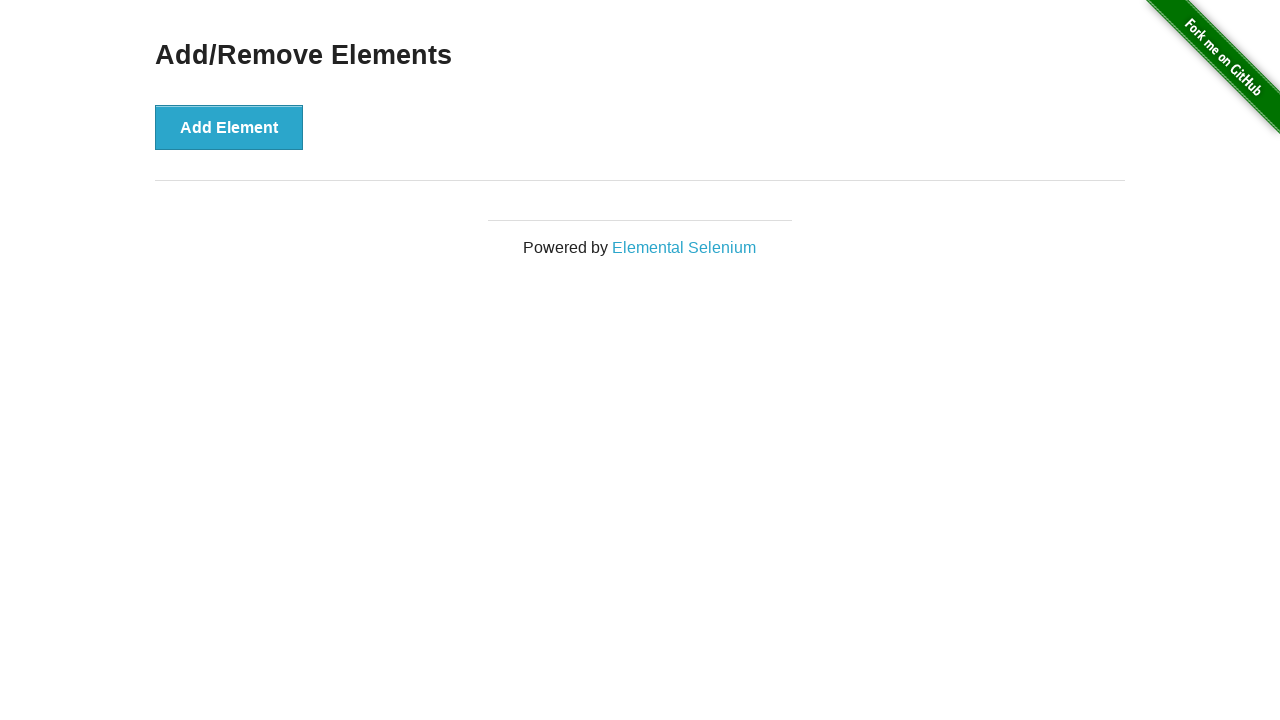

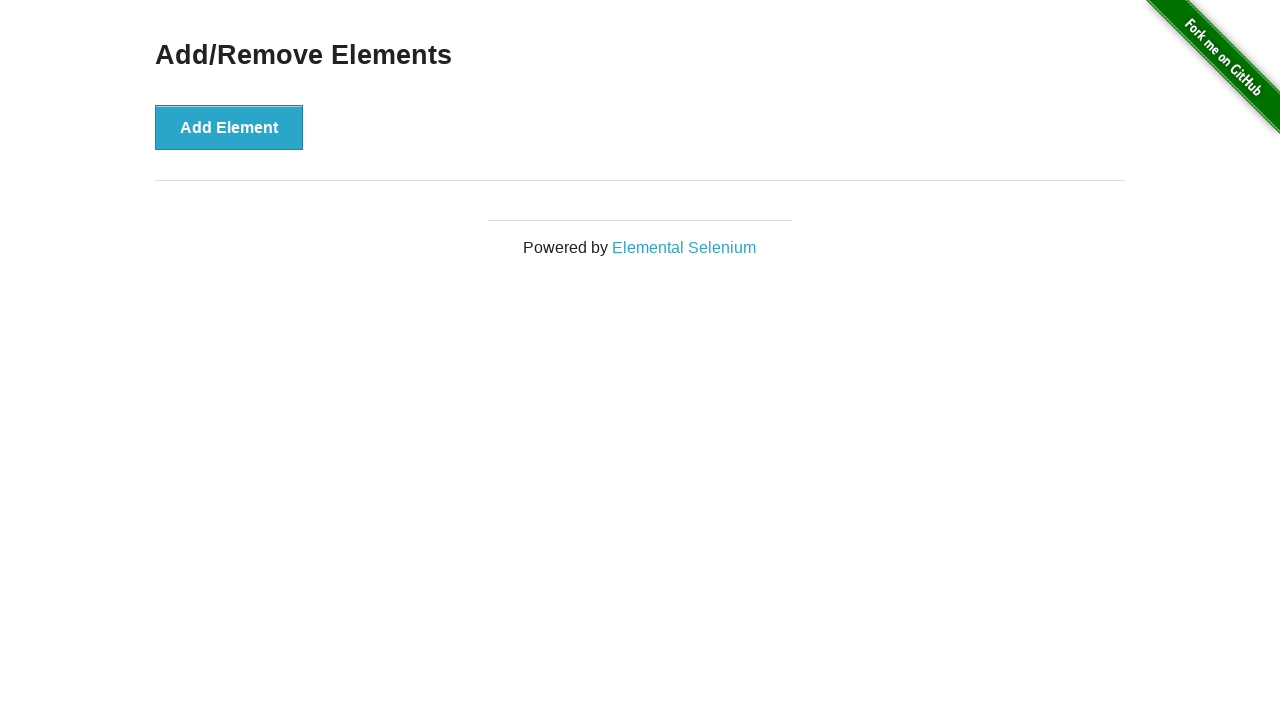